Tests that entered text is trimmed when saving edits

Starting URL: https://demo.playwright.dev/todomvc

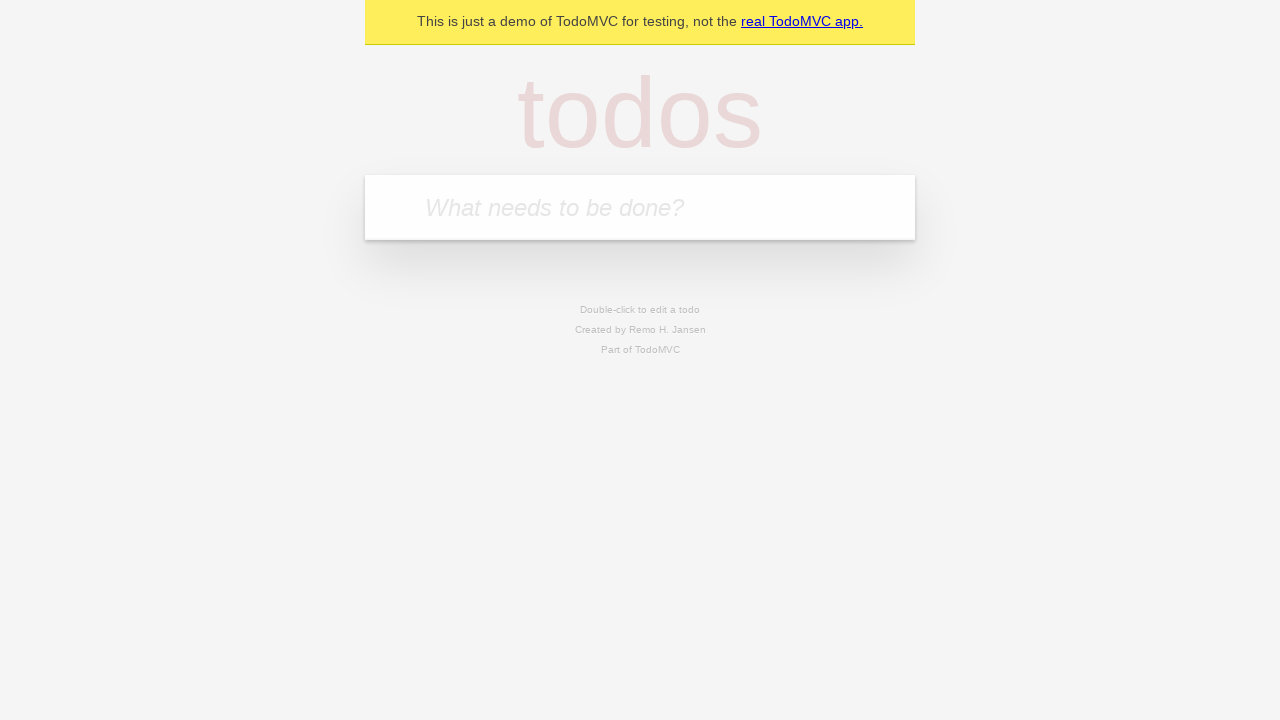

Filled todo input with 'buy some cheese' on internal:attr=[placeholder="What needs to be done?"i]
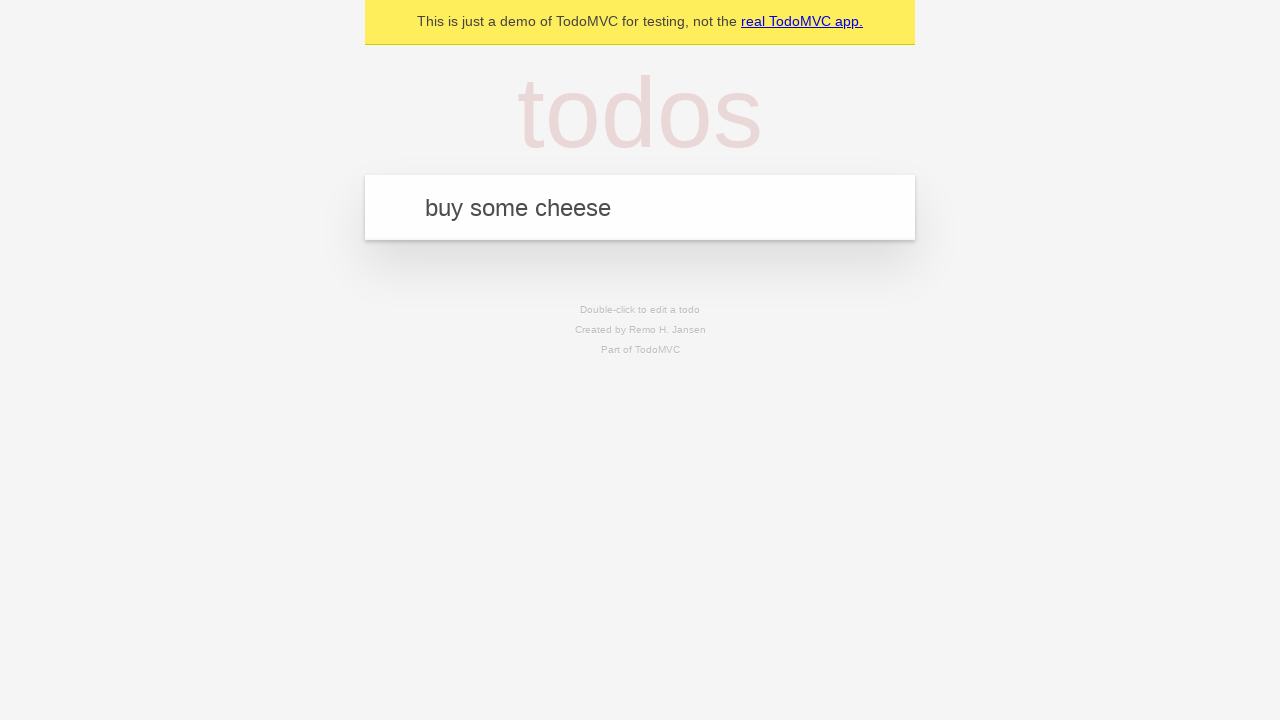

Pressed Enter to add first todo on internal:attr=[placeholder="What needs to be done?"i]
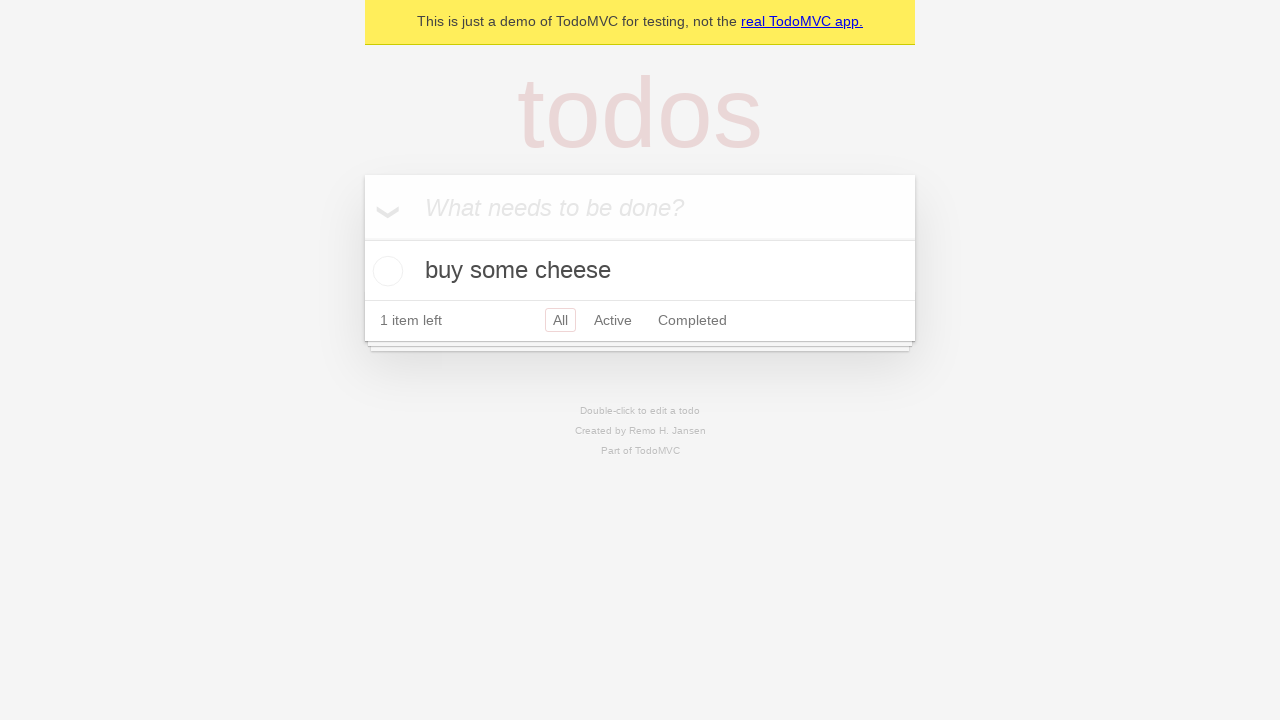

Filled todo input with 'feed the cat' on internal:attr=[placeholder="What needs to be done?"i]
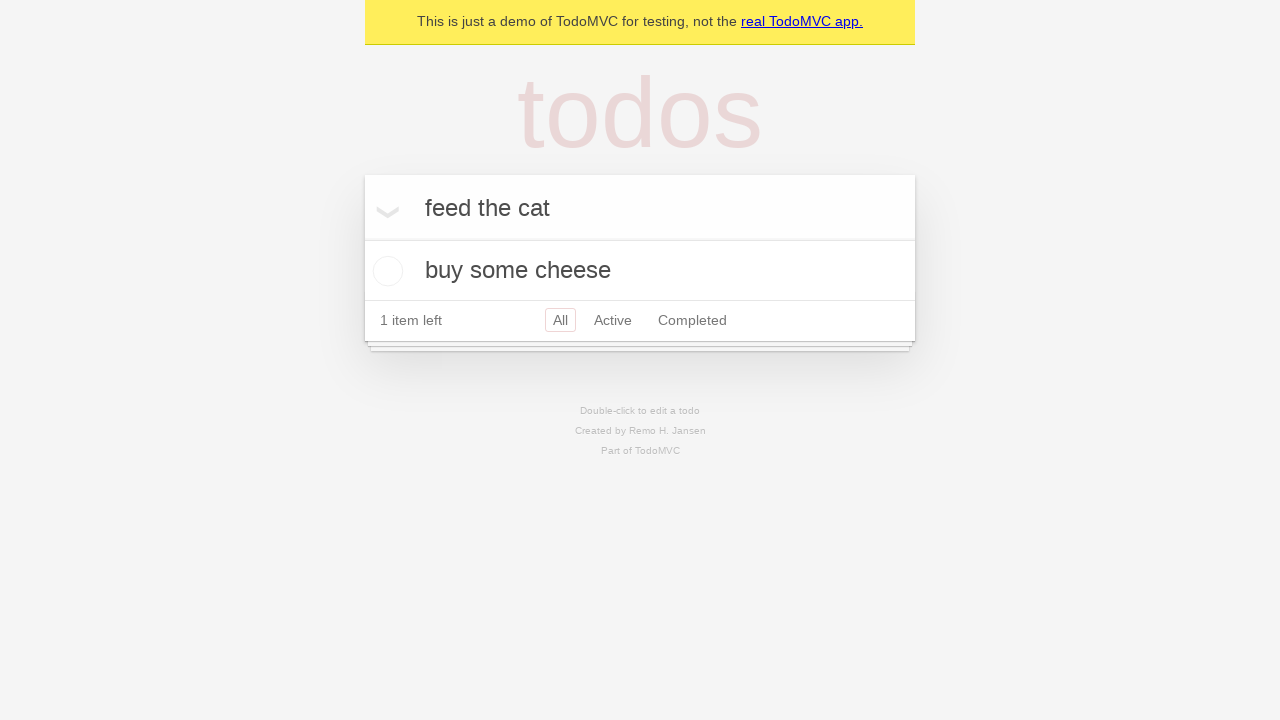

Pressed Enter to add second todo on internal:attr=[placeholder="What needs to be done?"i]
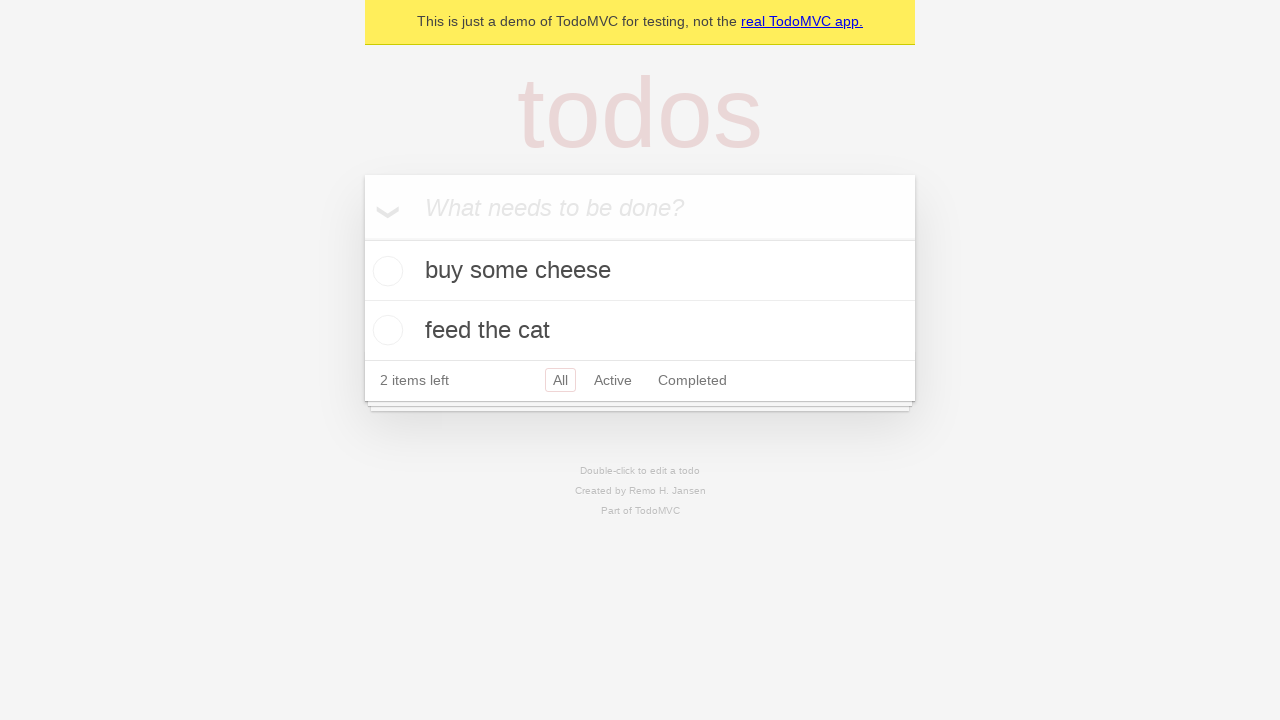

Filled todo input with 'book a doctors appointment' on internal:attr=[placeholder="What needs to be done?"i]
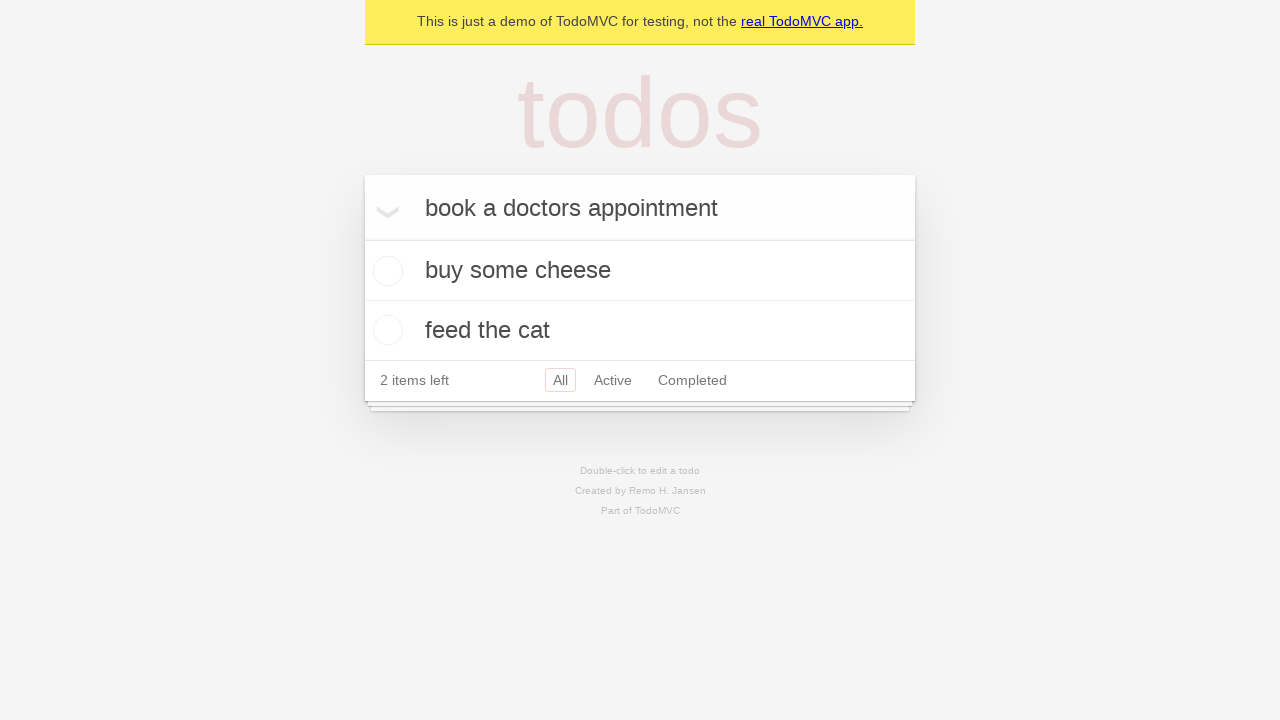

Pressed Enter to add third todo on internal:attr=[placeholder="What needs to be done?"i]
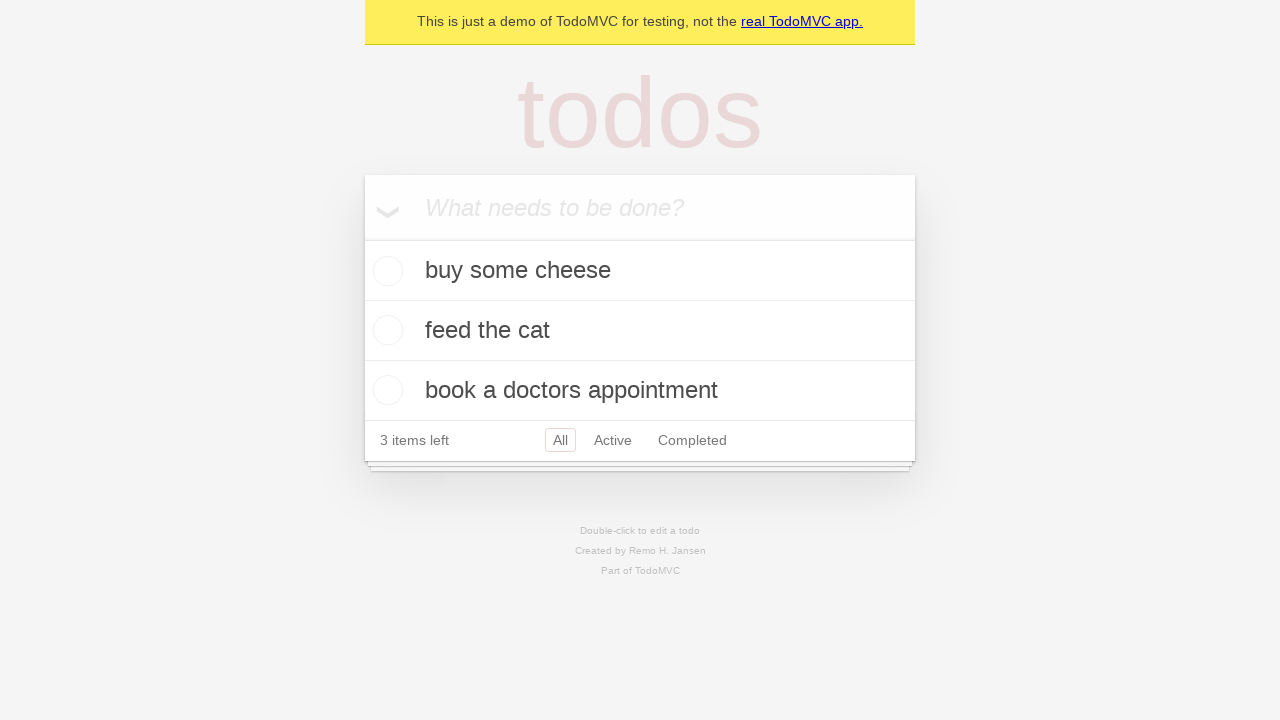

Double-clicked second todo to enter edit mode at (640, 331) on internal:testid=[data-testid="todo-item"s] >> nth=1
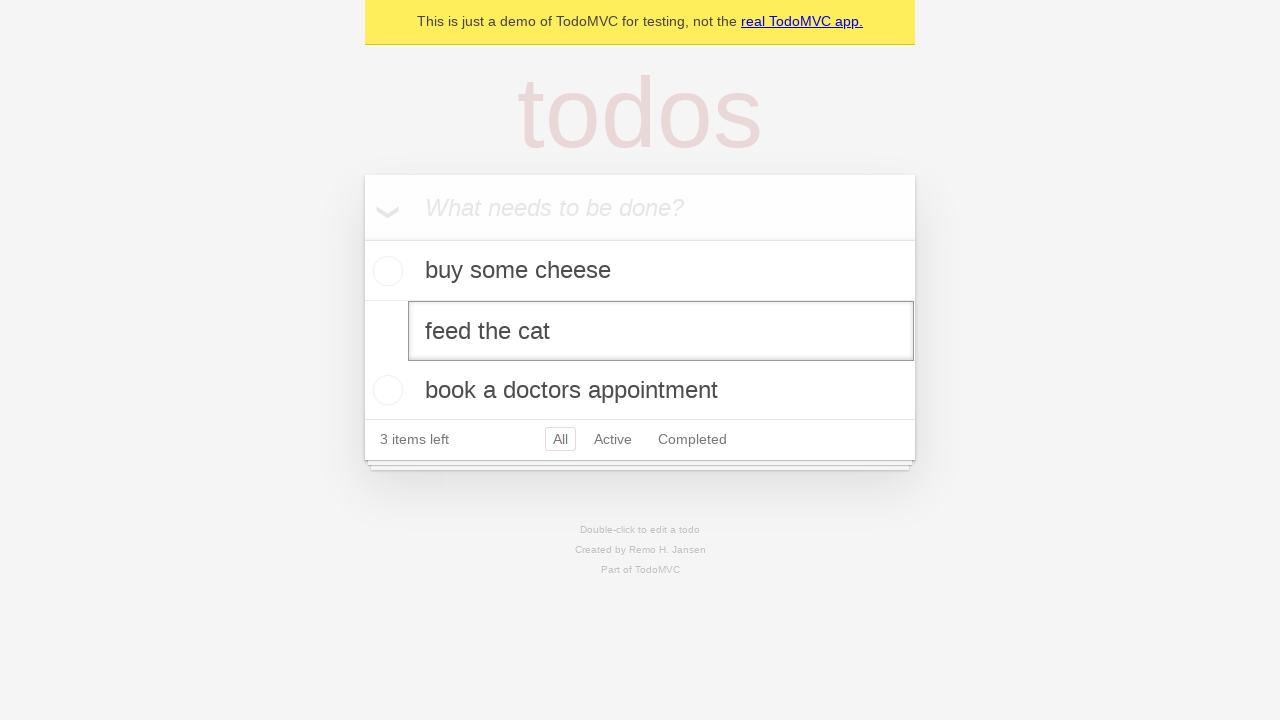

Filled edit textbox with whitespace-padded text '    buy some sausages    ' on internal:testid=[data-testid="todo-item"s] >> nth=1 >> internal:role=textbox[nam
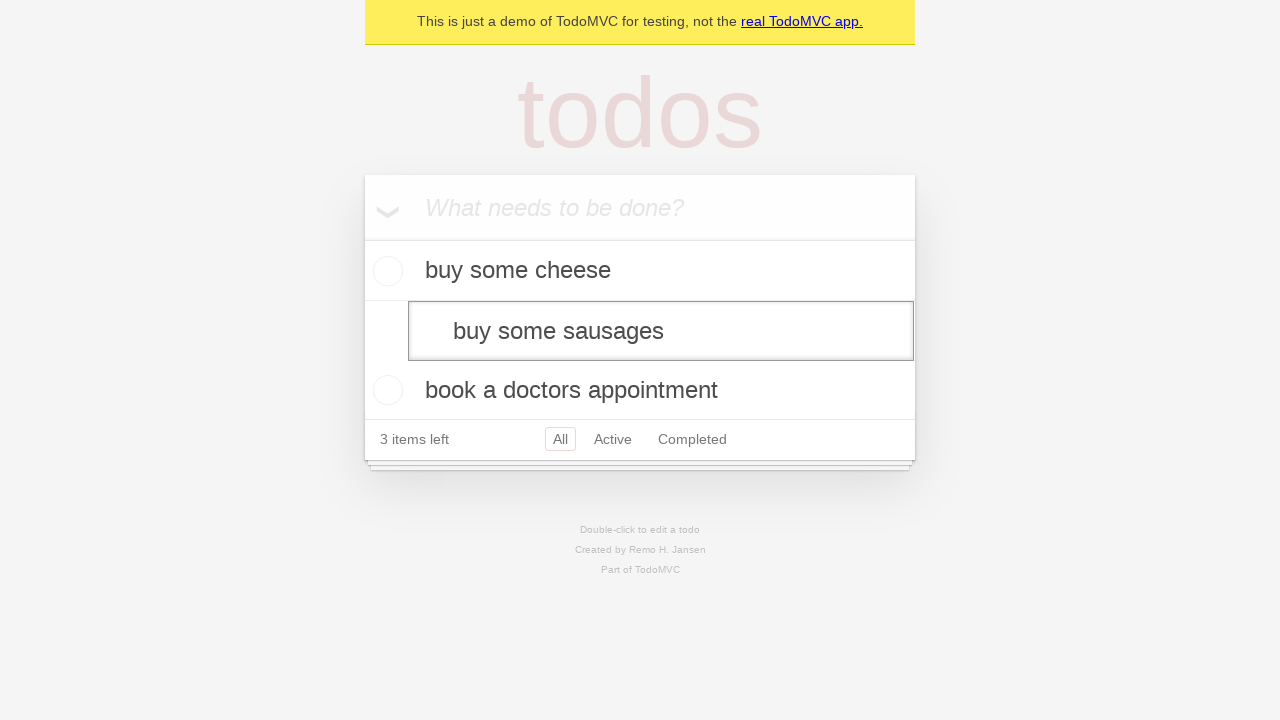

Pressed Enter to save edited todo, verifying whitespace is trimmed on internal:testid=[data-testid="todo-item"s] >> nth=1 >> internal:role=textbox[nam
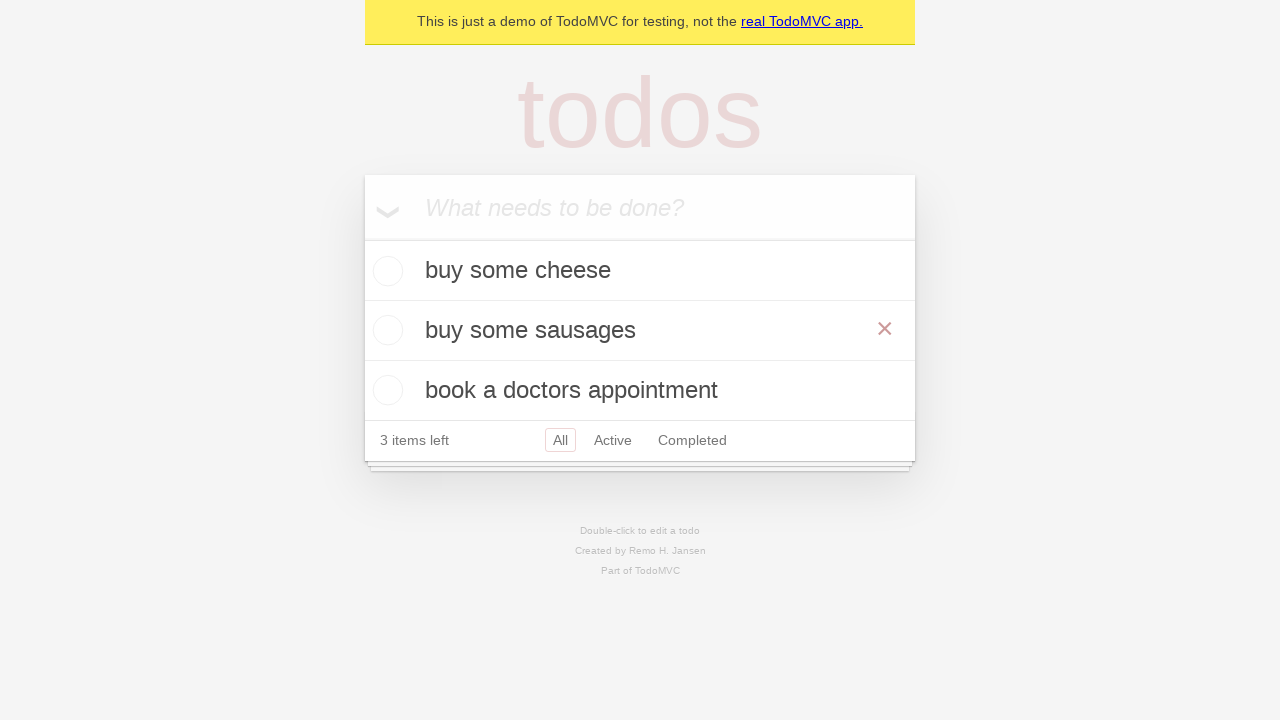

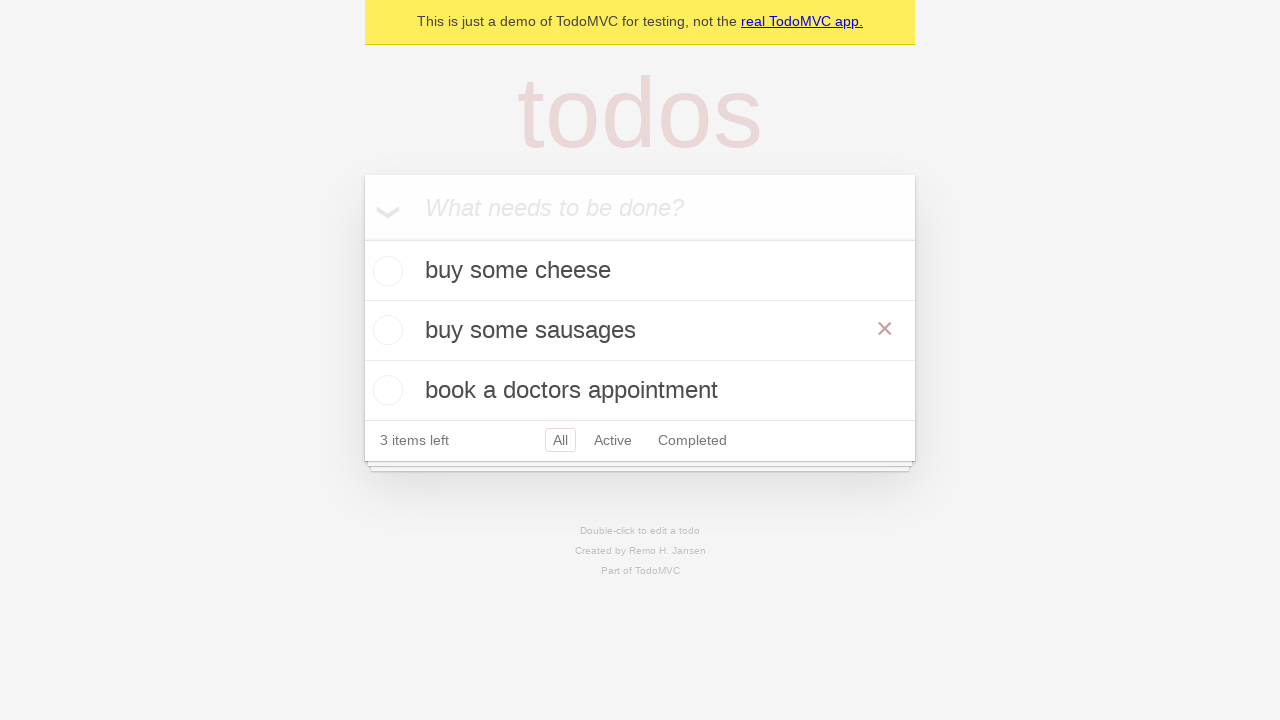